Tests tooltip functionality by hovering over an age input field within an iframe and verifying the tooltip message appears

Starting URL: http://jqueryui.com/tooltip/

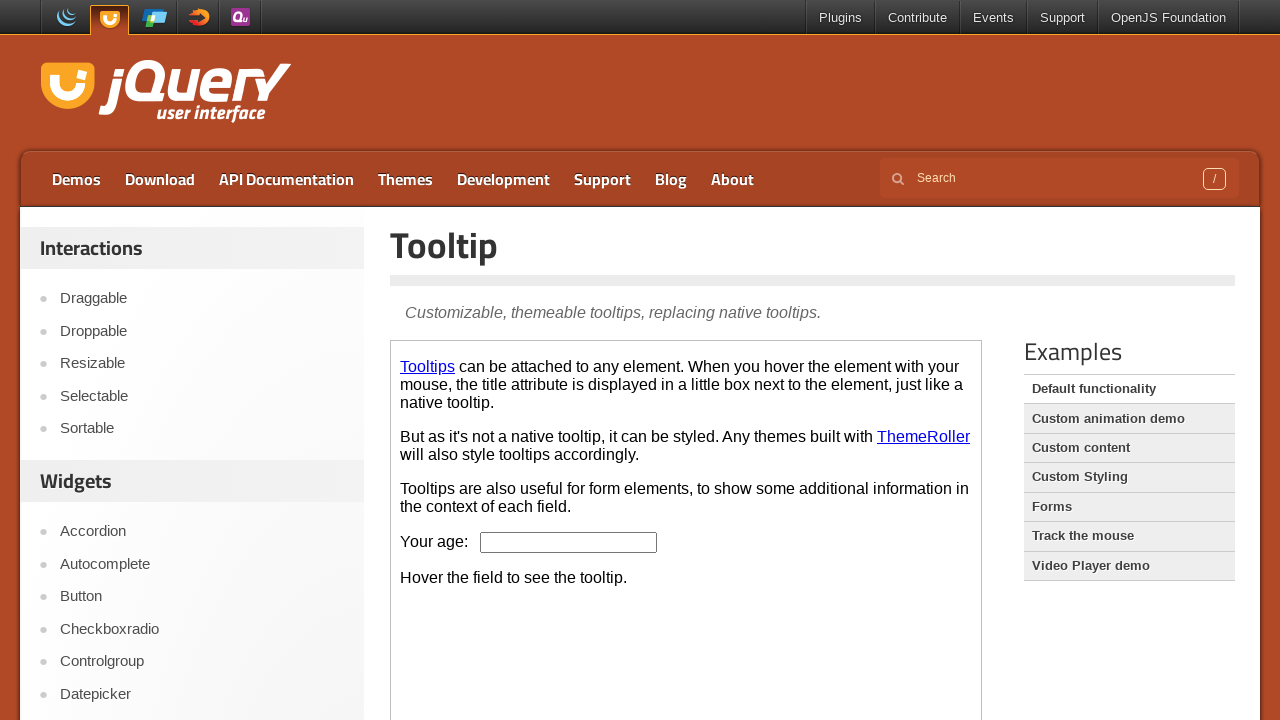

Located demo iframe
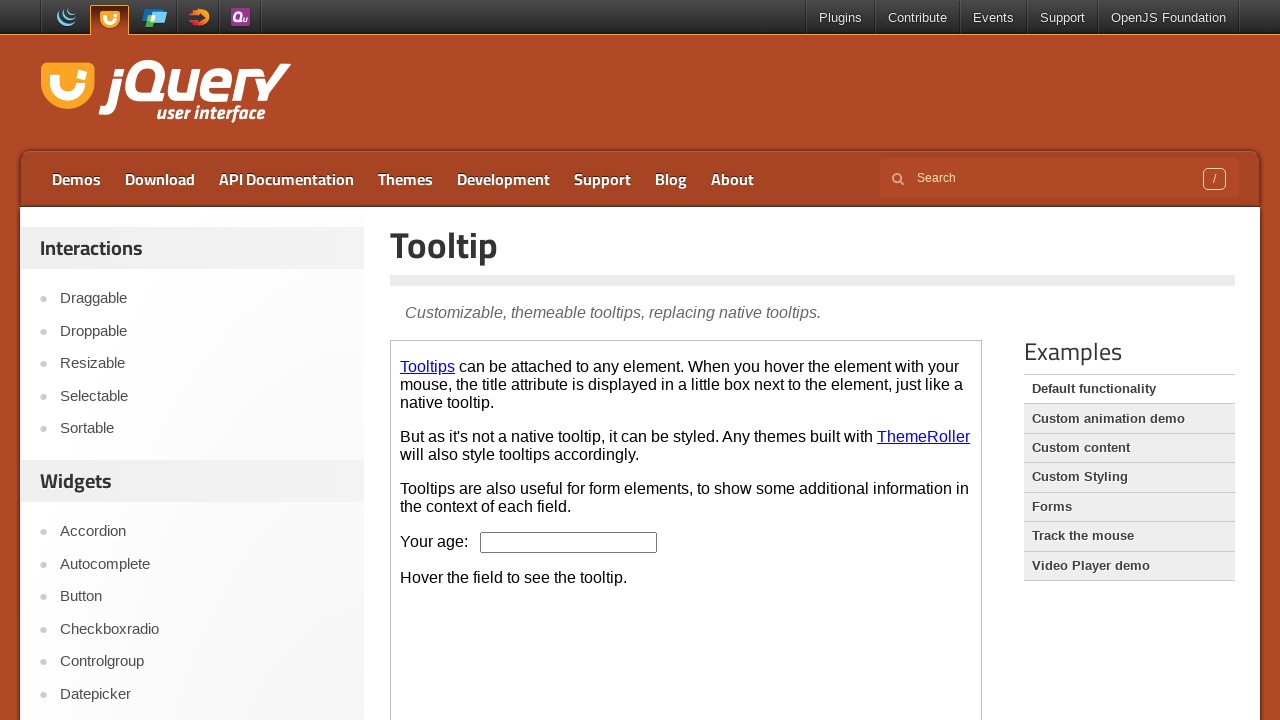

Hovered over age input field to trigger tooltip at (569, 542) on .demo-frame >> internal:control=enter-frame >> #age
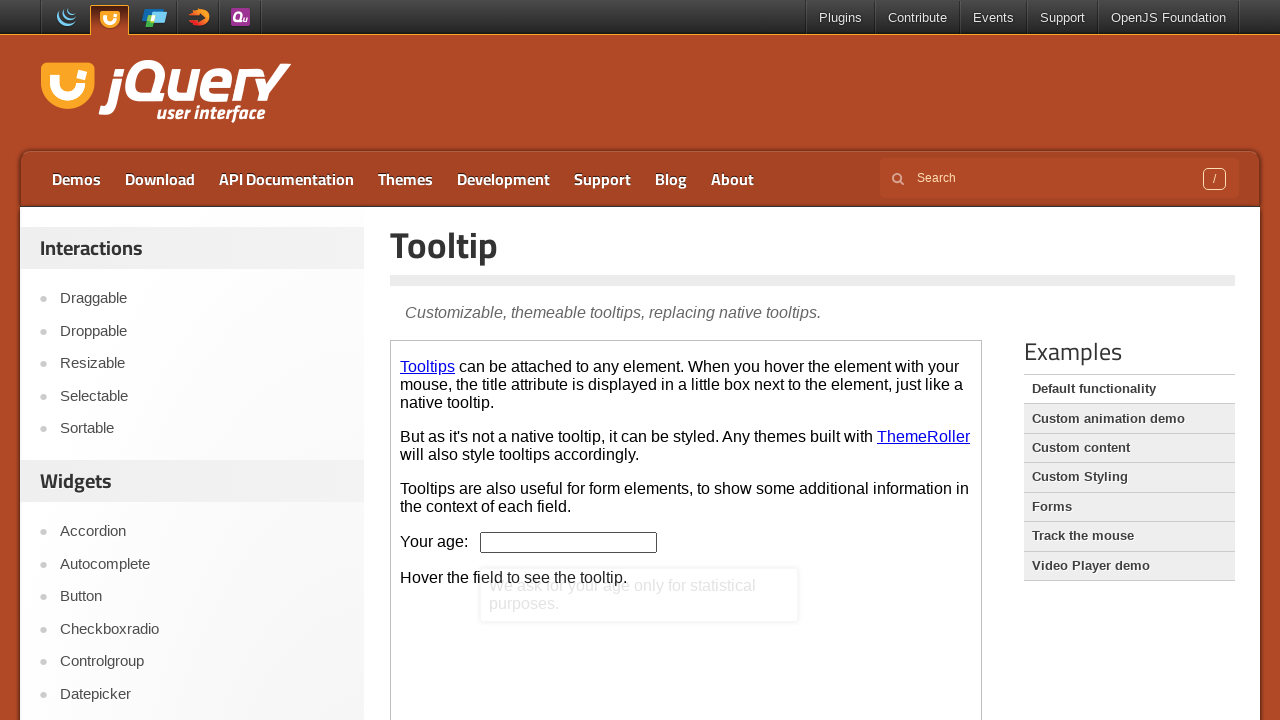

Located tooltip content element
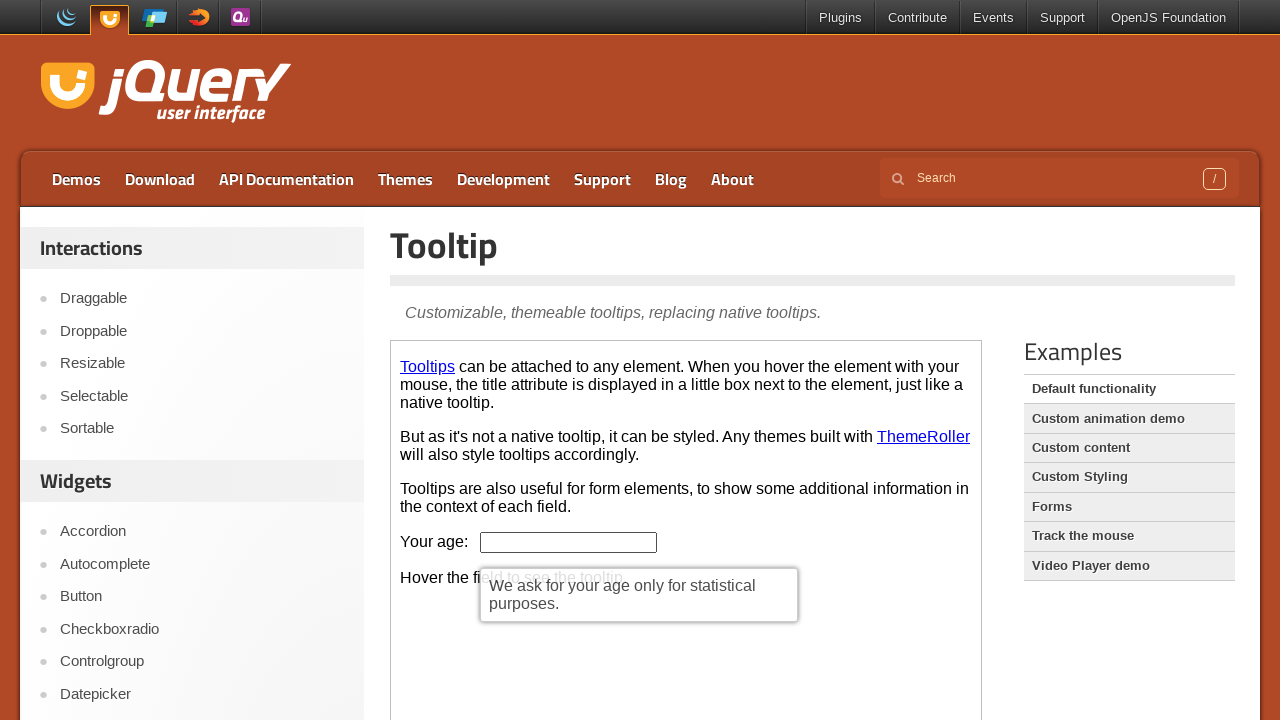

Tooltip appeared and is visible
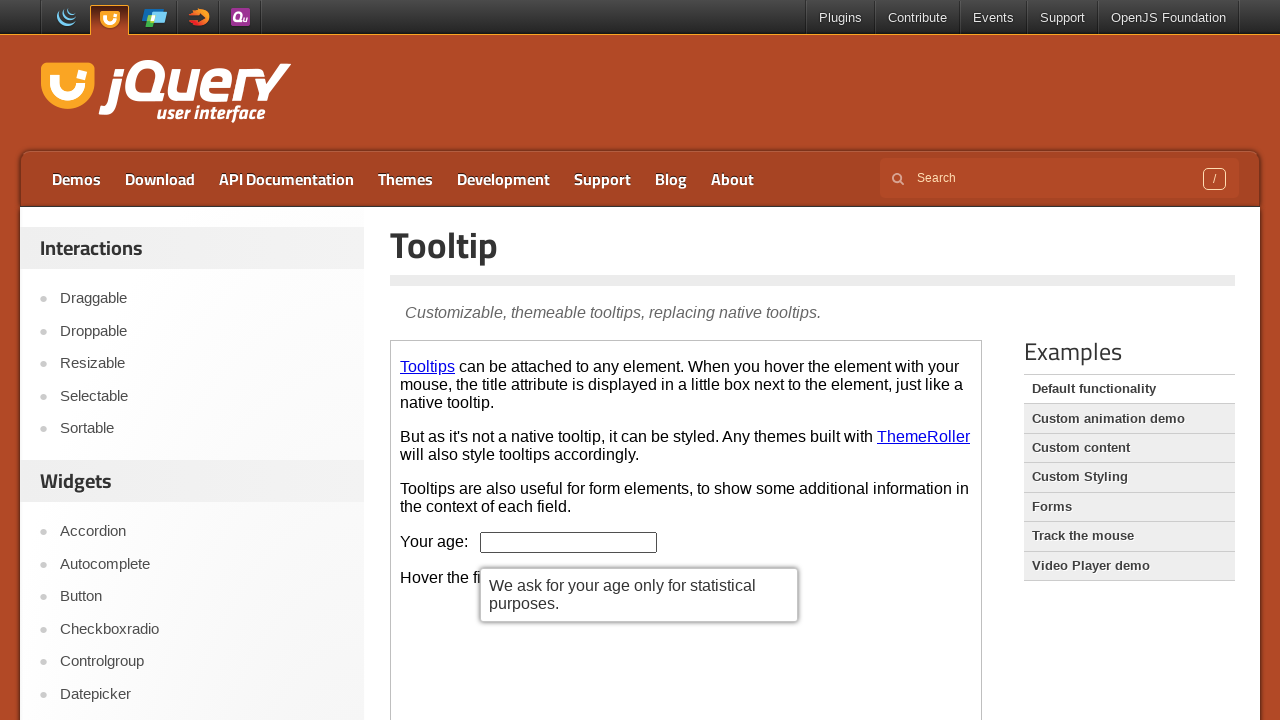

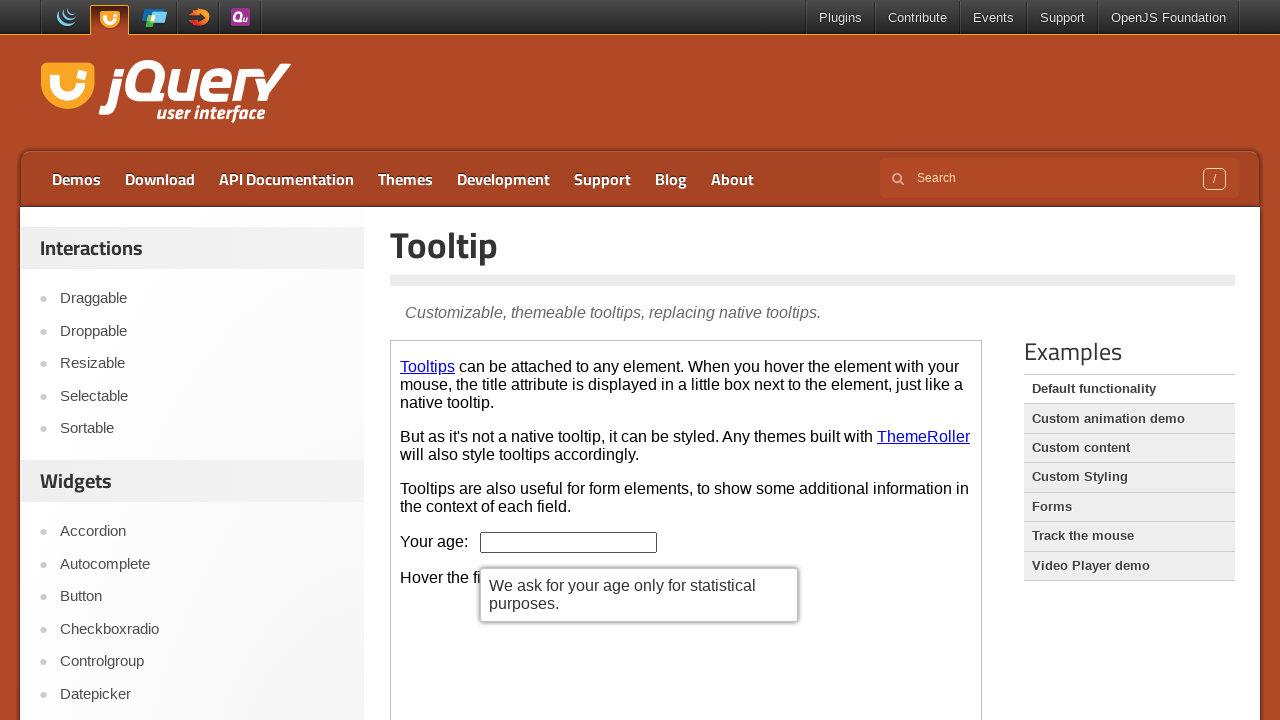